Tests radio button selection functionality by clicking a radio button and verifying its selected state

Starting URL: https://rahulshettyacademy.com/AutomationPractice/

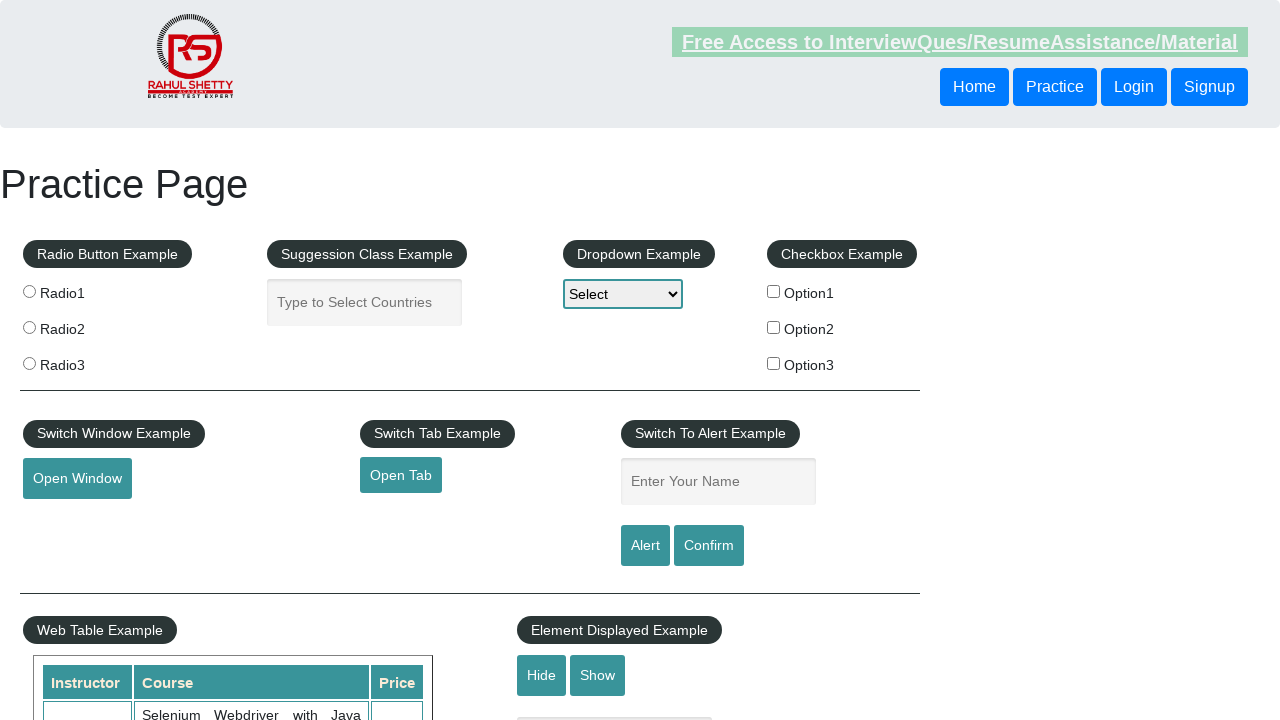

Navigated to AutomationPractice test page
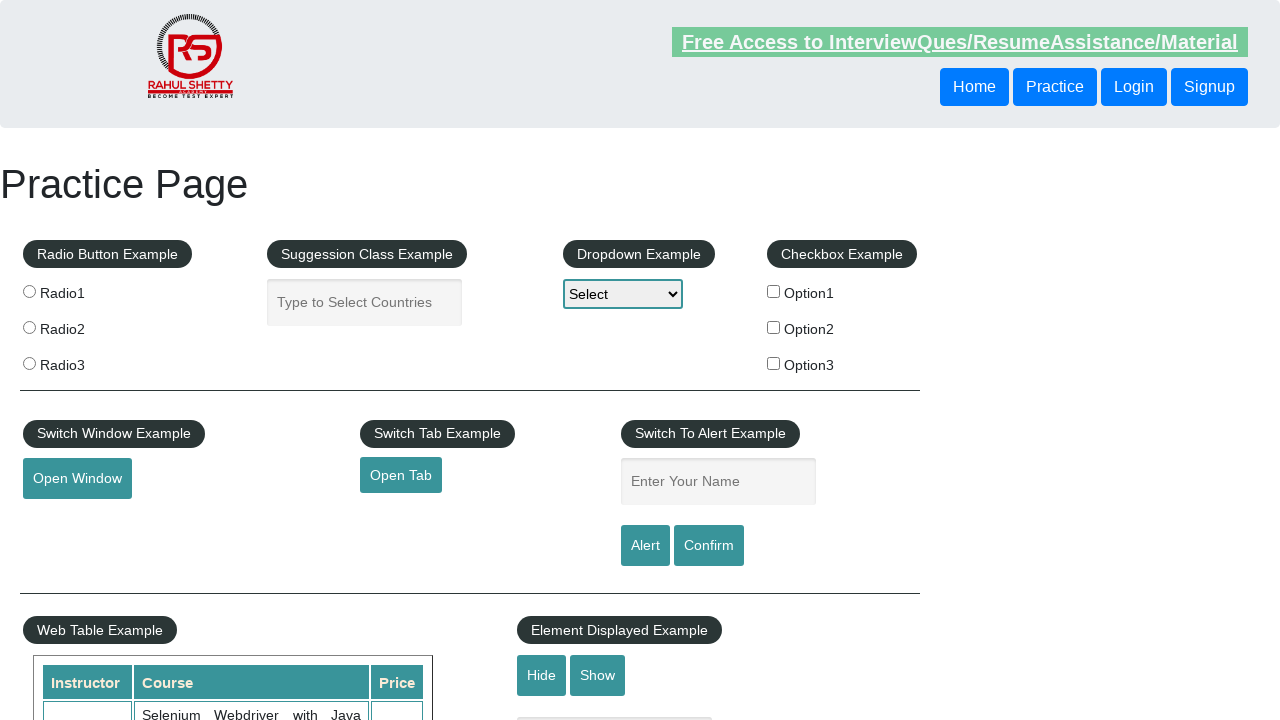

Clicked the first radio button (radio1) at (29, 291) on input[value='radio1']
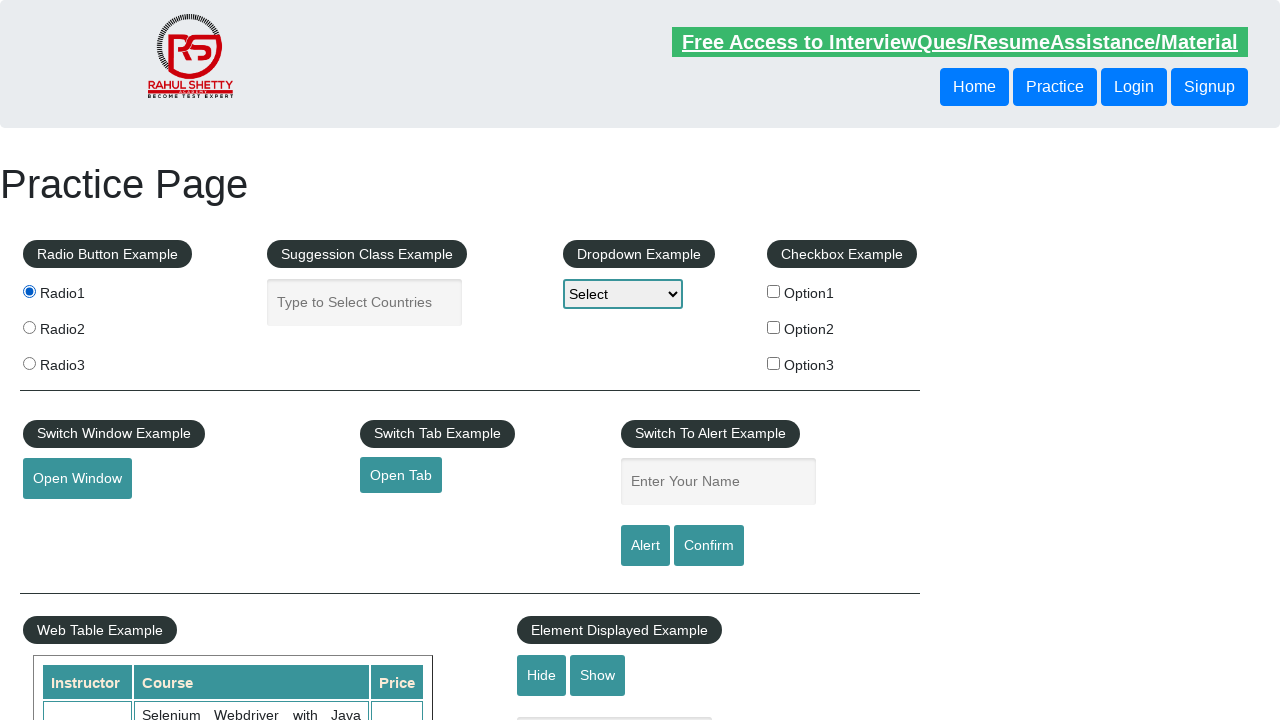

Located the radio button element
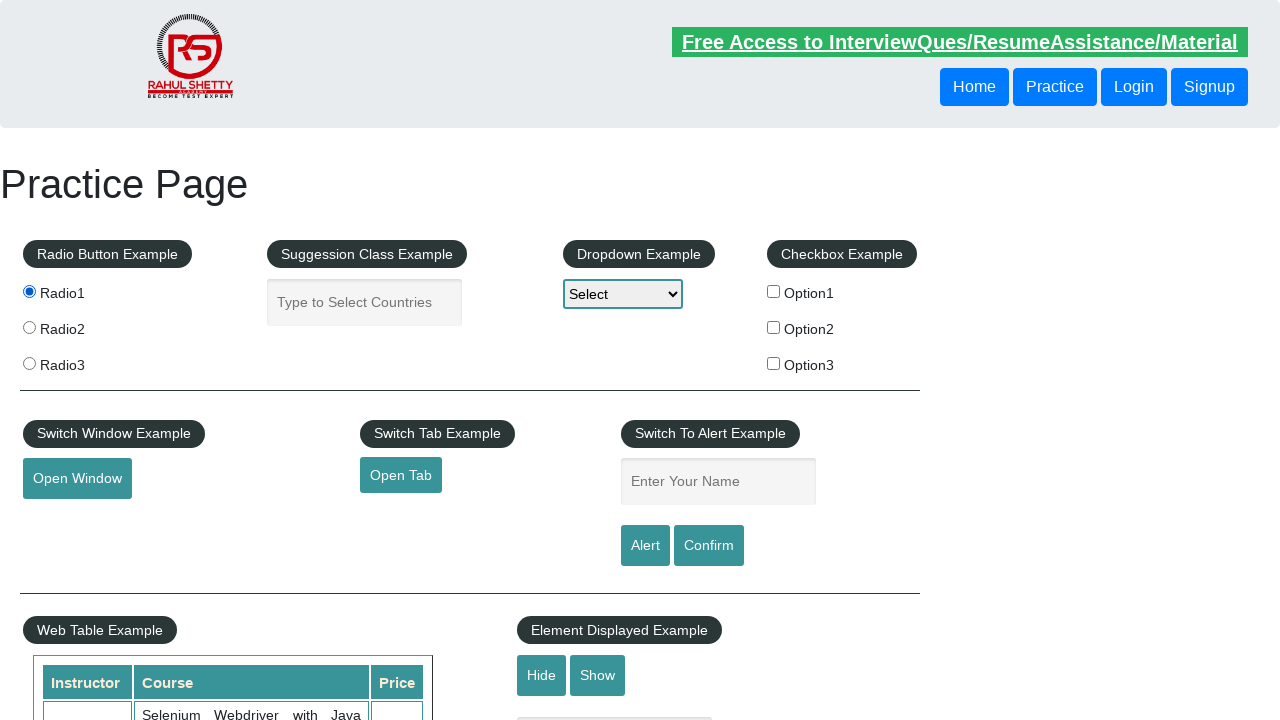

Verified that radio1 is selected
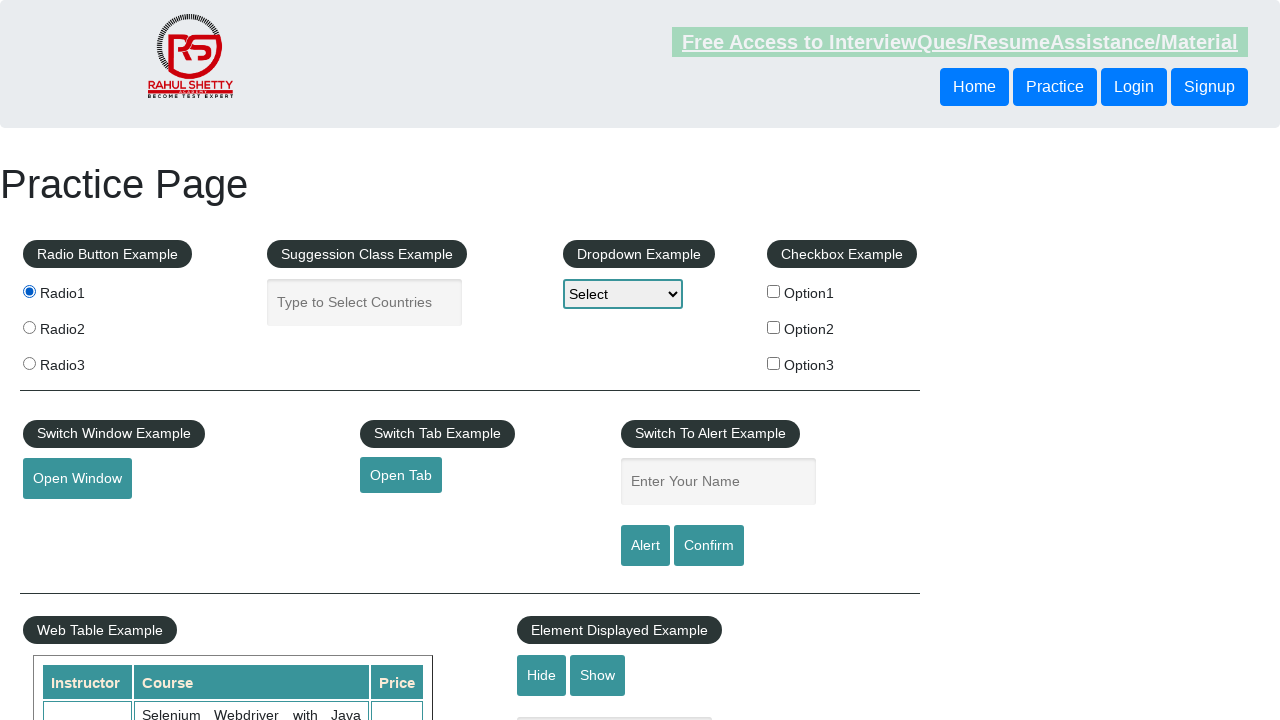

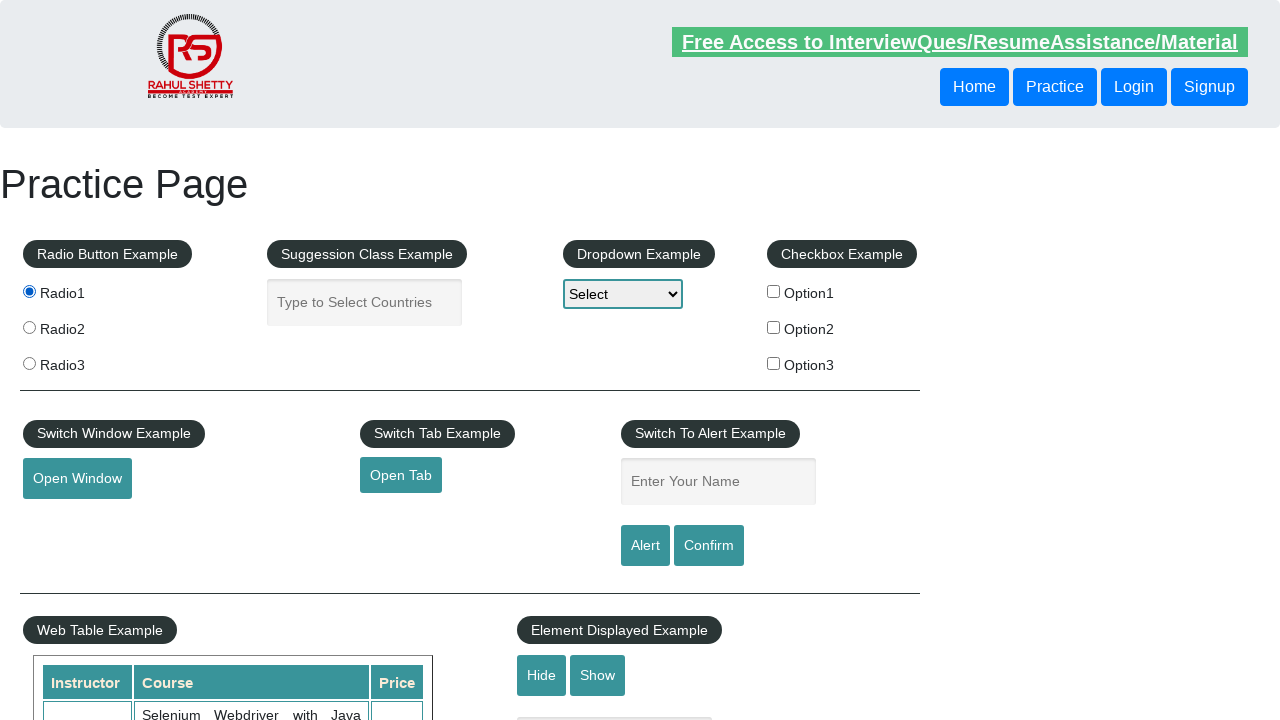